Tests browser alert handling, window management, and frame switching on DemoQA website by triggering alerts, opening/closing new windows, and navigating to frames.

Starting URL: https://demoqa.com/

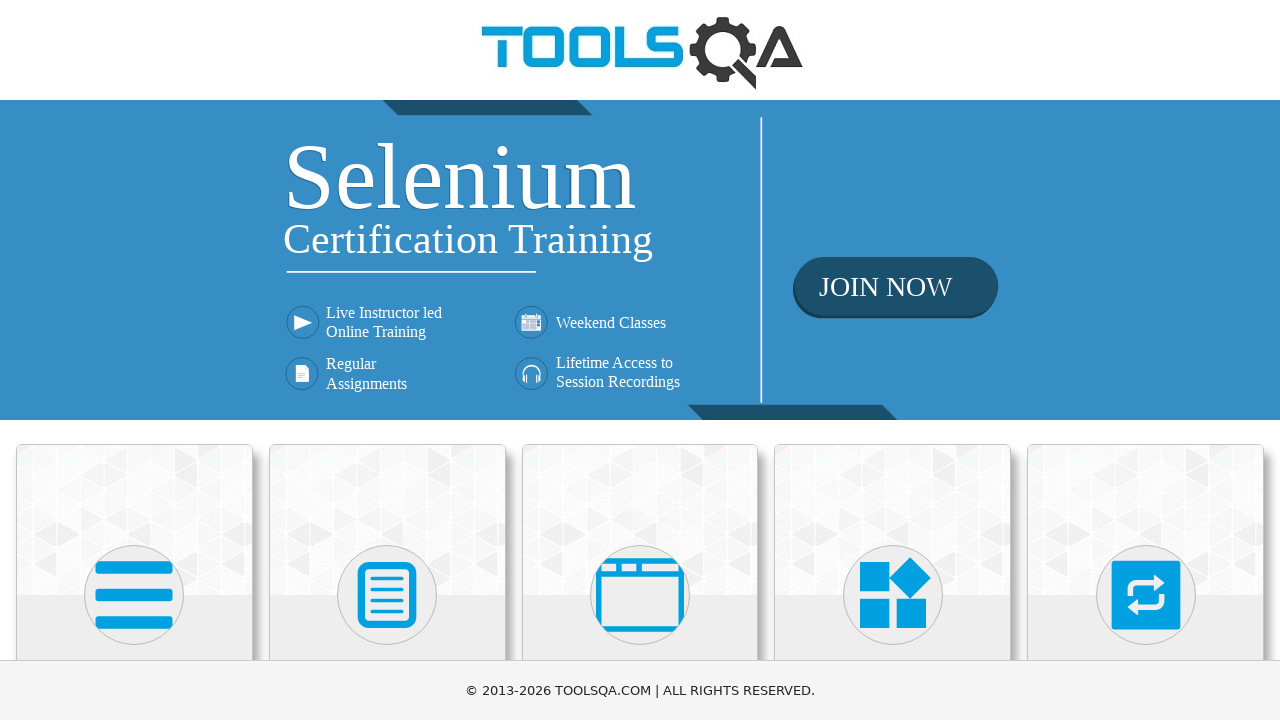

Clicked on 'Alerts, Frame & Windows' section at (640, 360) on xpath=//h5[contains(text(),'Alerts, Frame & Windows')]
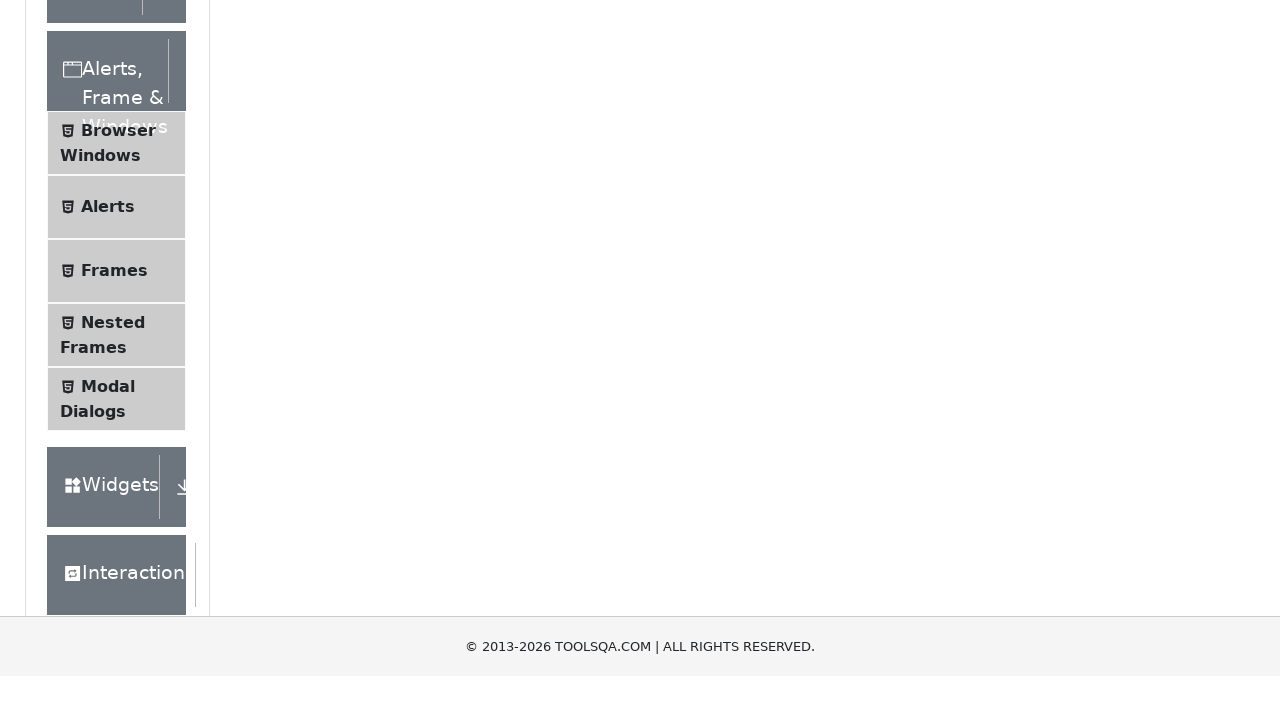

Clicked on 'Alerts' menu item at (108, 501) on xpath=//span[contains(text(),'Alerts')]
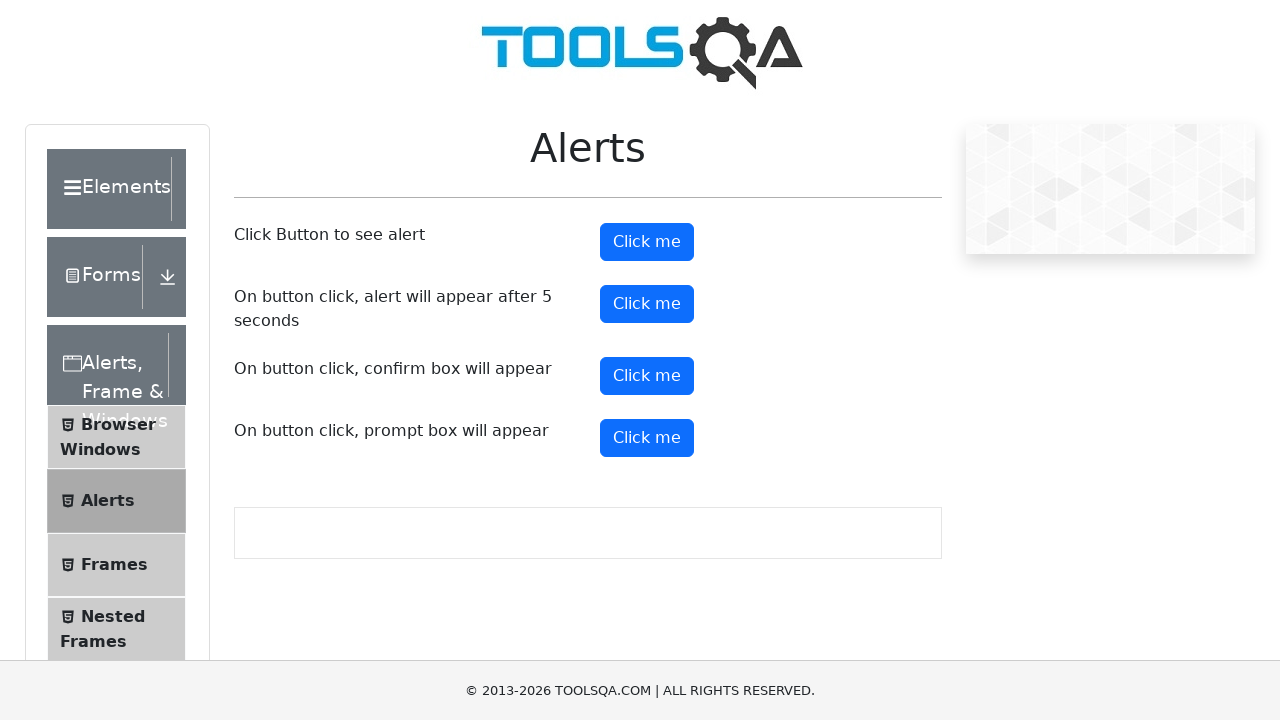

Clicked the simple alert button at (647, 242) on xpath=//button[@id='alertButton']
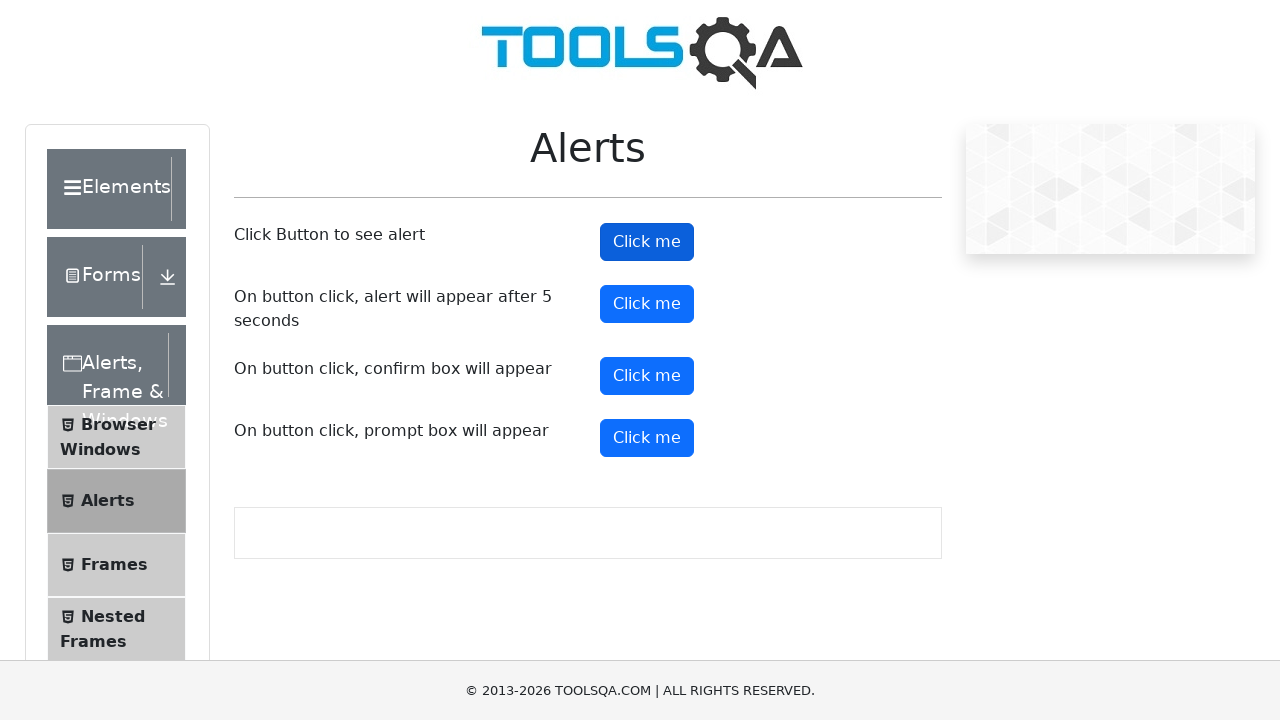

Accepted the alert dialog at (647, 242) on xpath=//button[@id='alertButton']
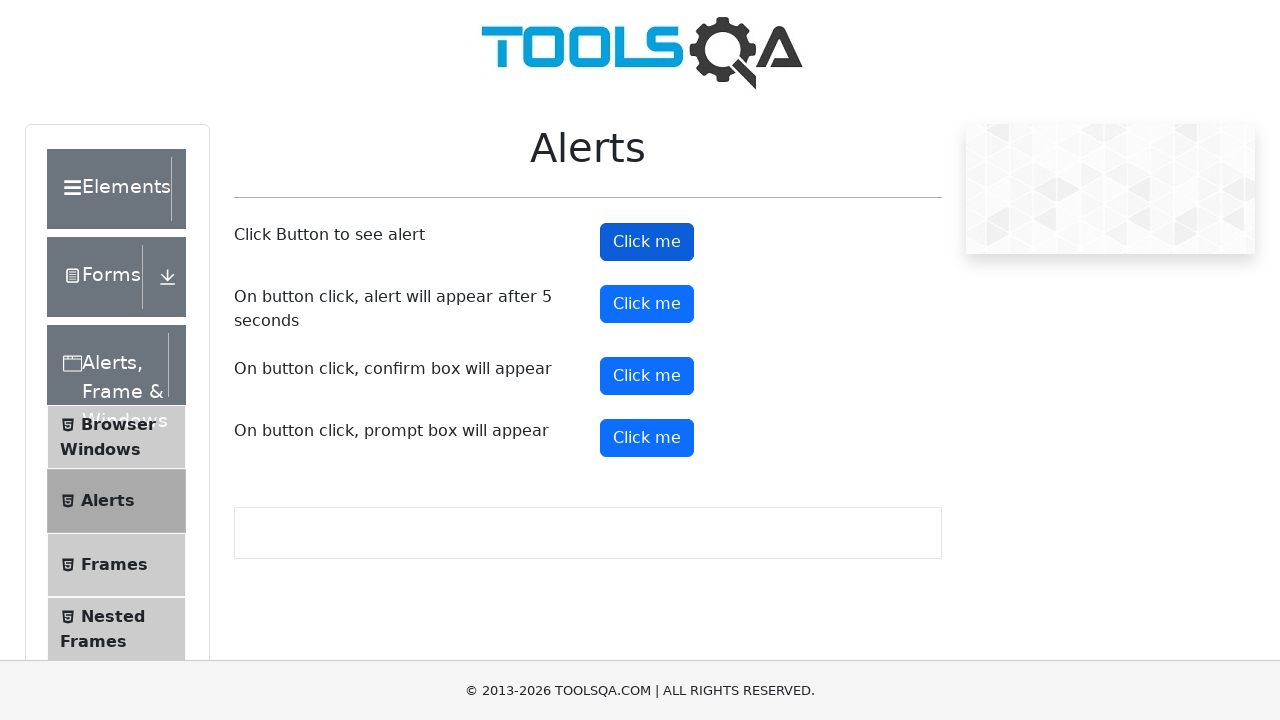

Clicked on 'Browser Windows' menu item at (118, 424) on xpath=//span[contains(text(),'Browser Windows')]
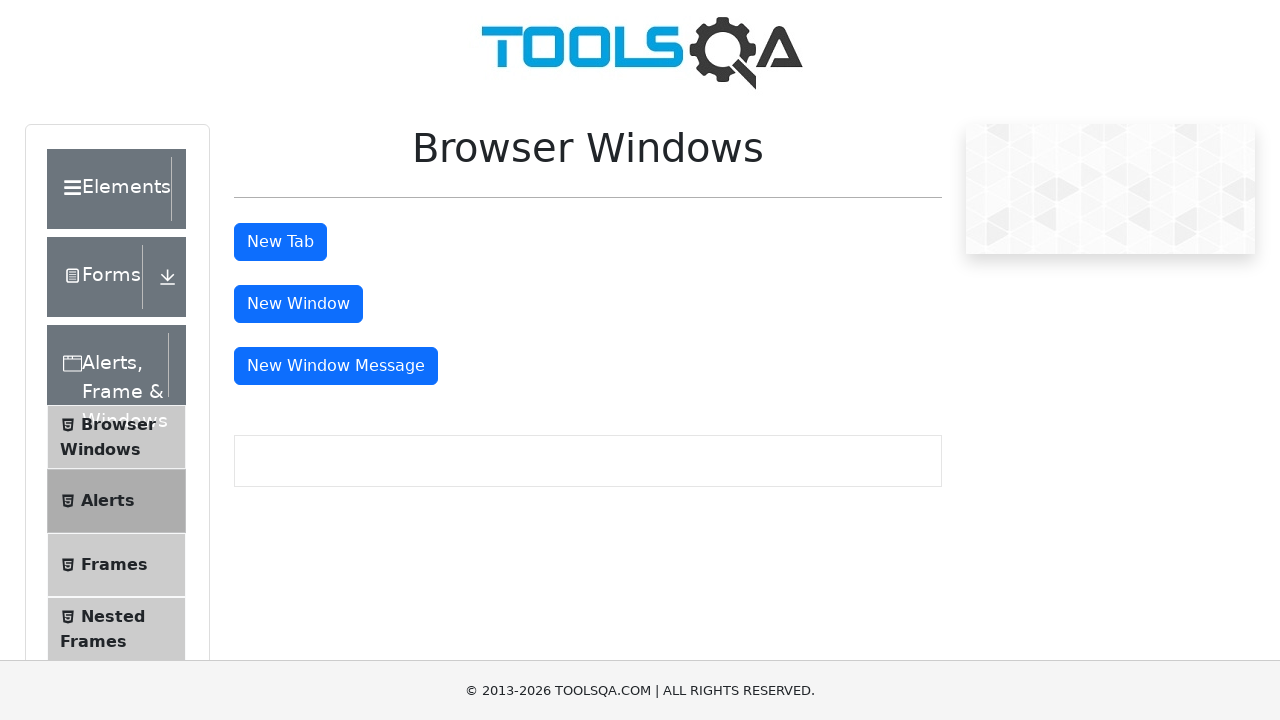

Opened new window from 'New Window' button at (298, 304) on xpath=//button[@id='windowButton']
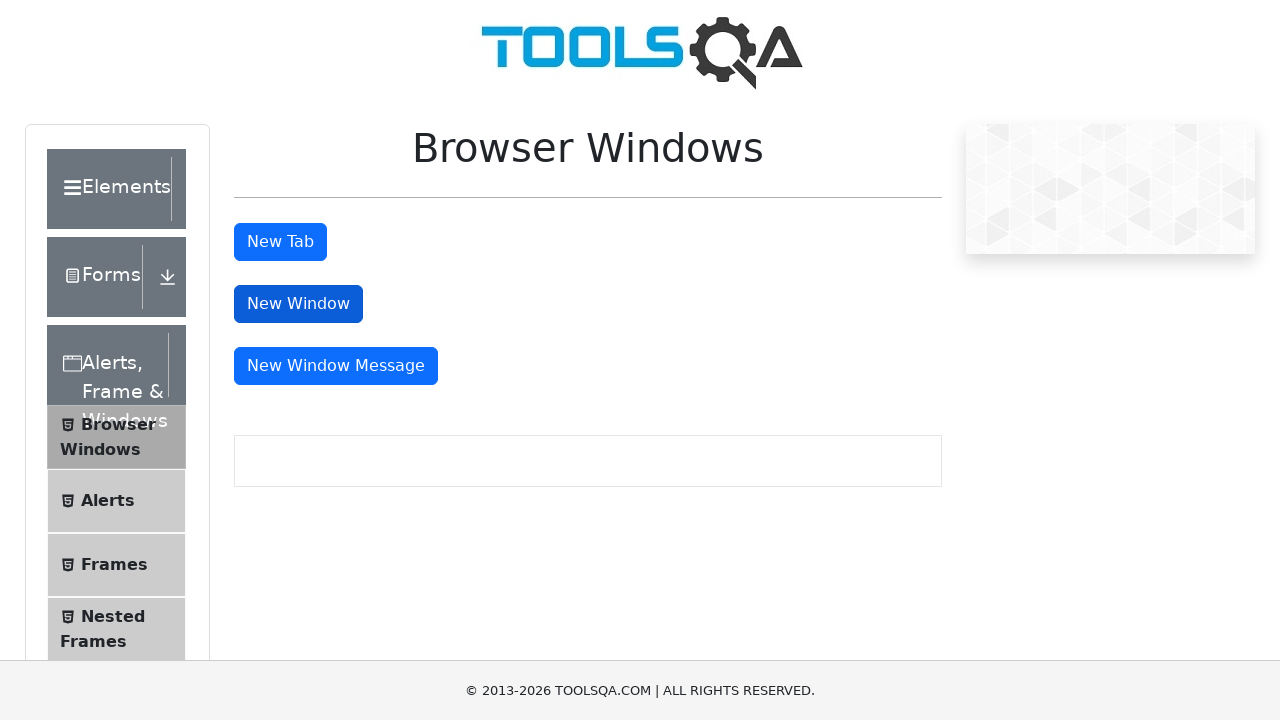

Closed the new window
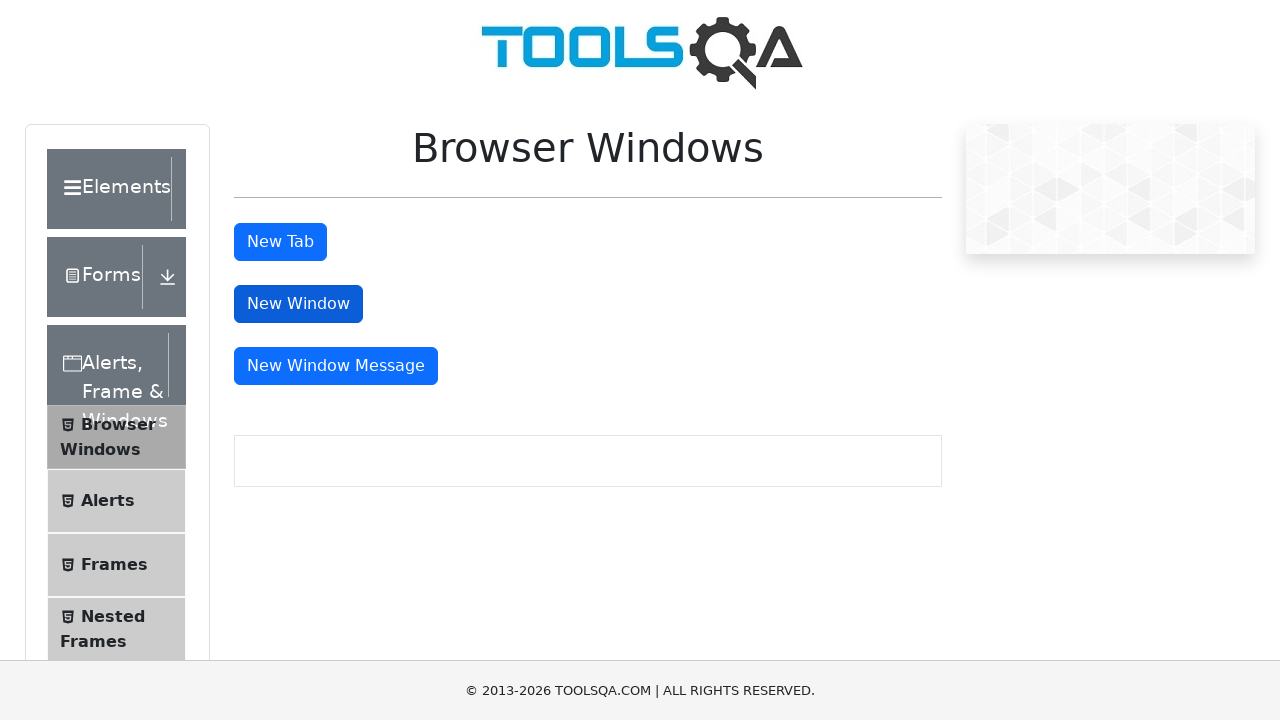

Opened message window from 'New Message Window' button at (336, 366) on xpath=//button[@id='messageWindowButton']
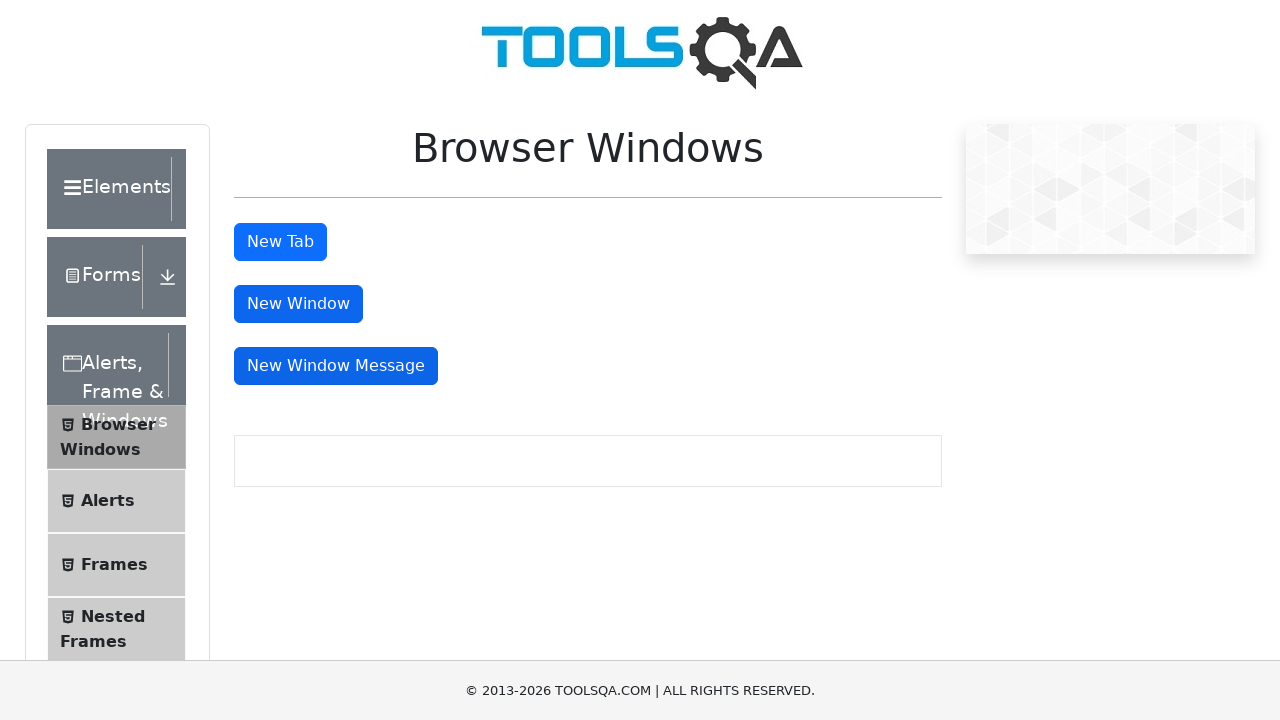

Closed the message window
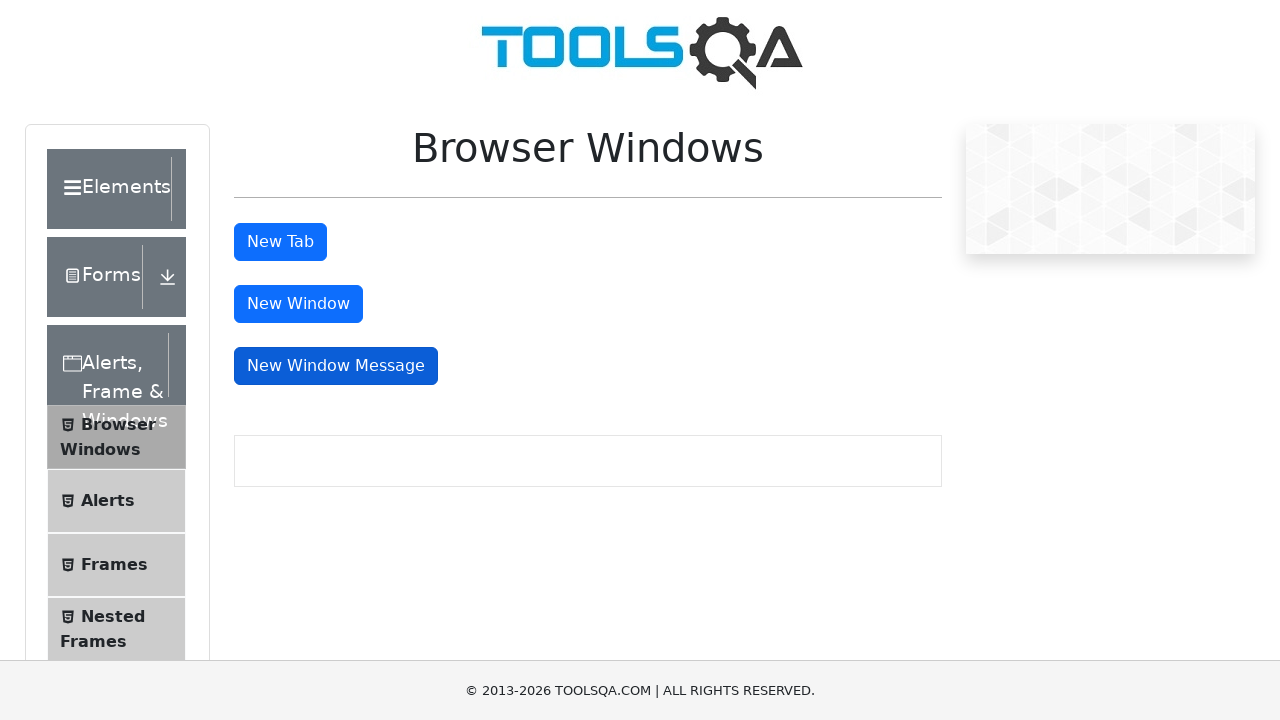

Clicked on 'Frames' menu item at (114, 565) on xpath=//span[text()='Frames']
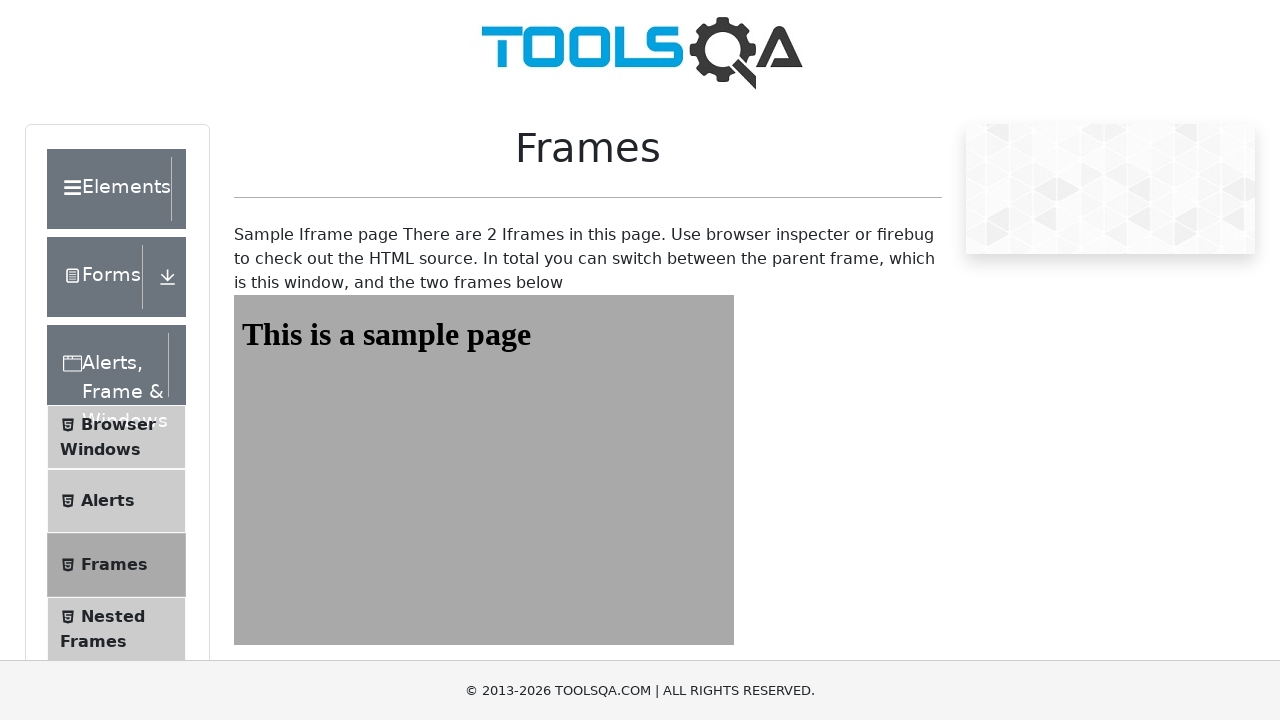

Located frame with id 'frame1'
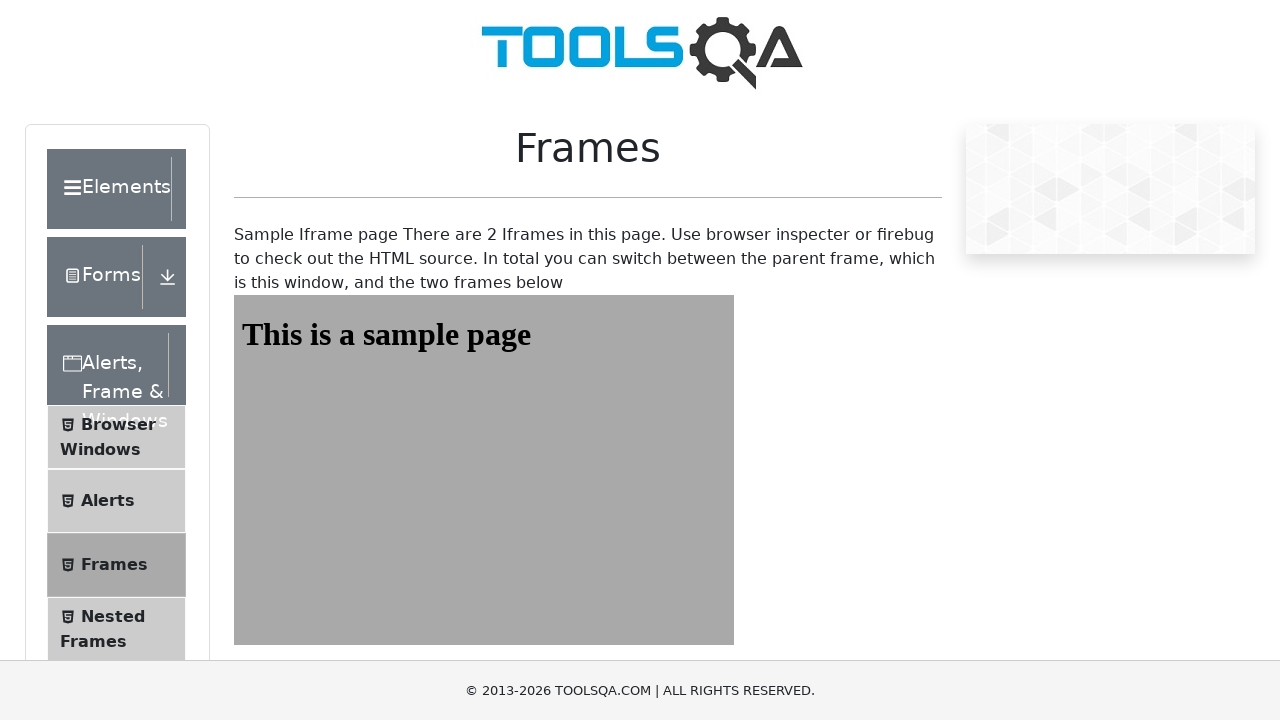

Verified frame is accessible
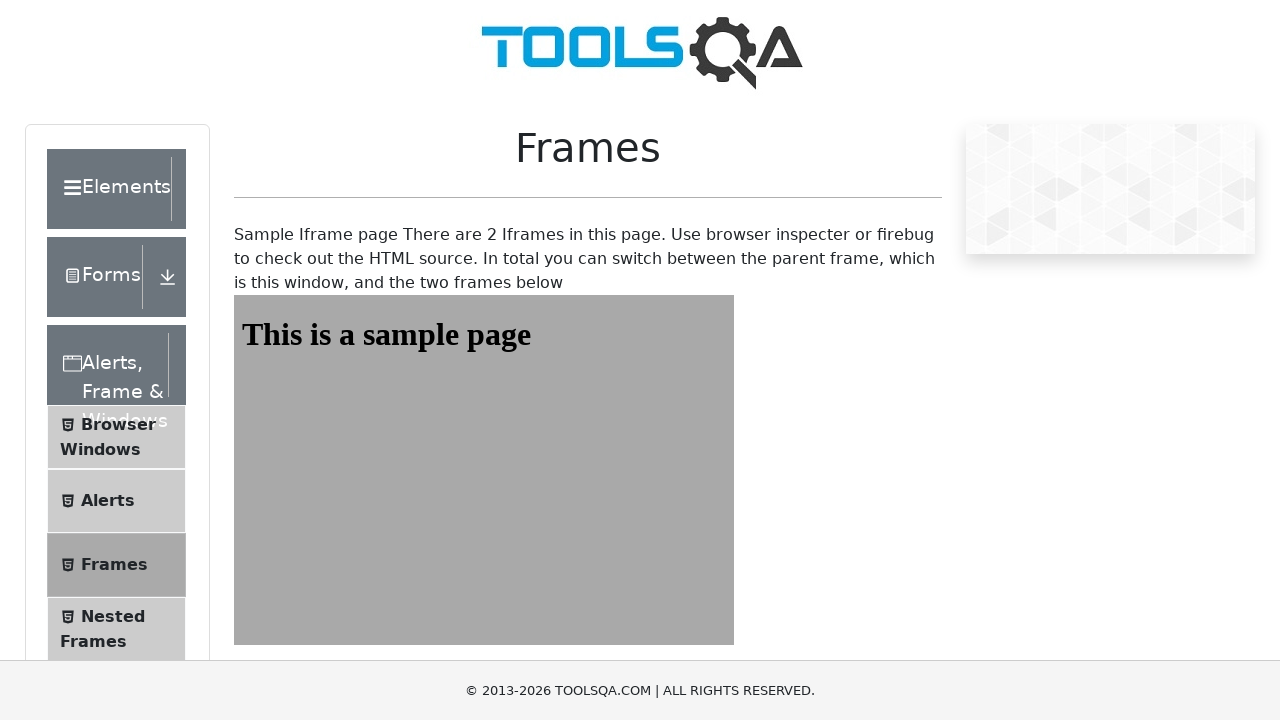

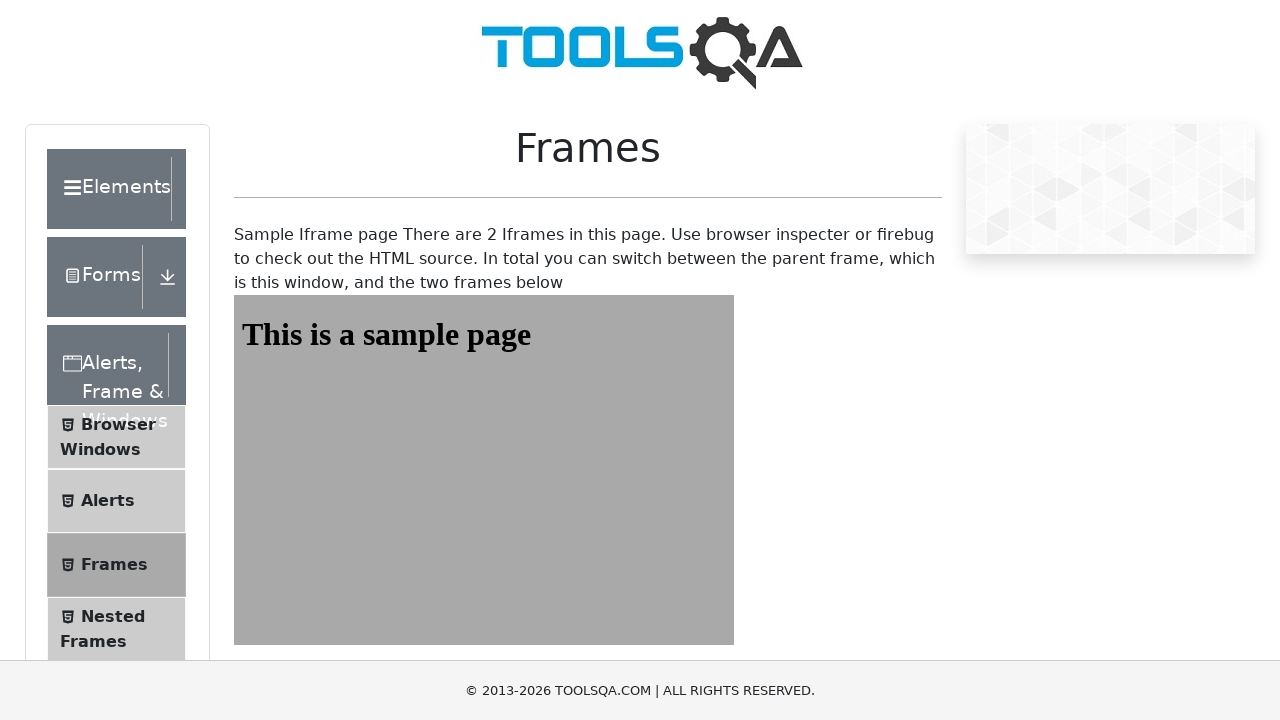